Navigates to a demo automation testing site, skips the intro, and interacts with the widgets menu to access the datepicker functionality

Starting URL: http://demo.automationtesting.in/

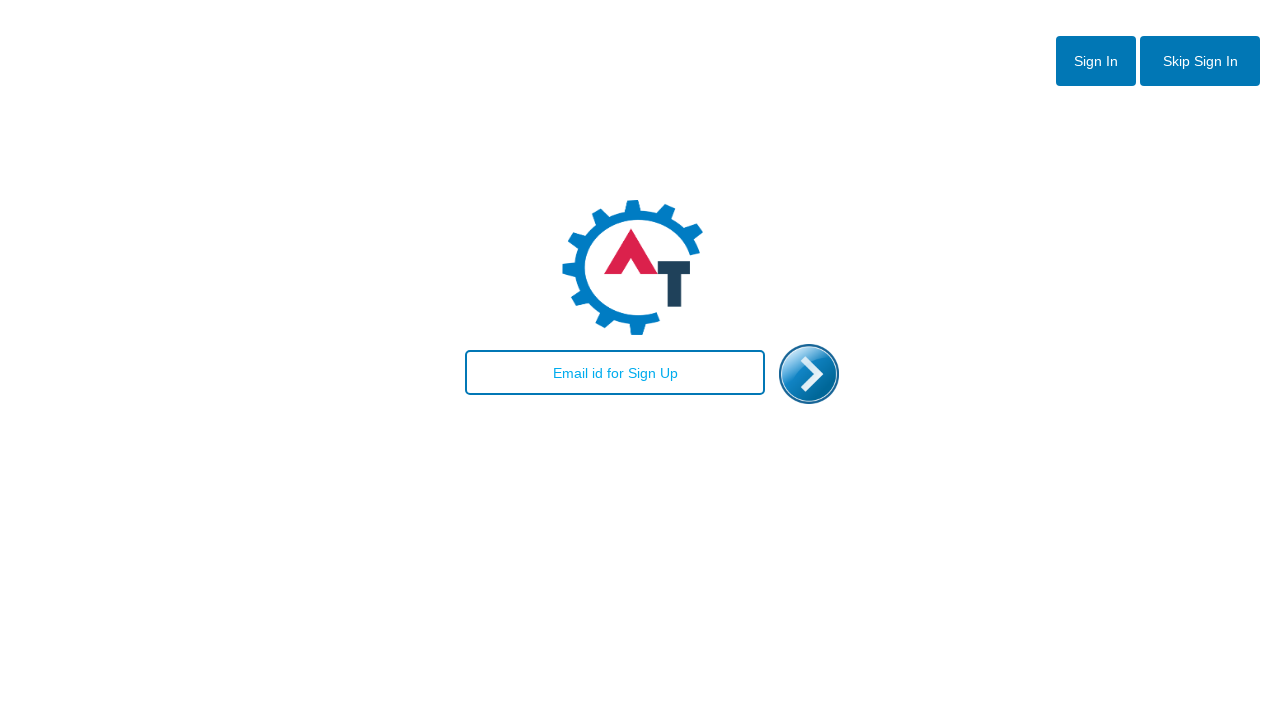

Clicked 'Skip Sign In' button to skip the intro at (1200, 61) on #btn2
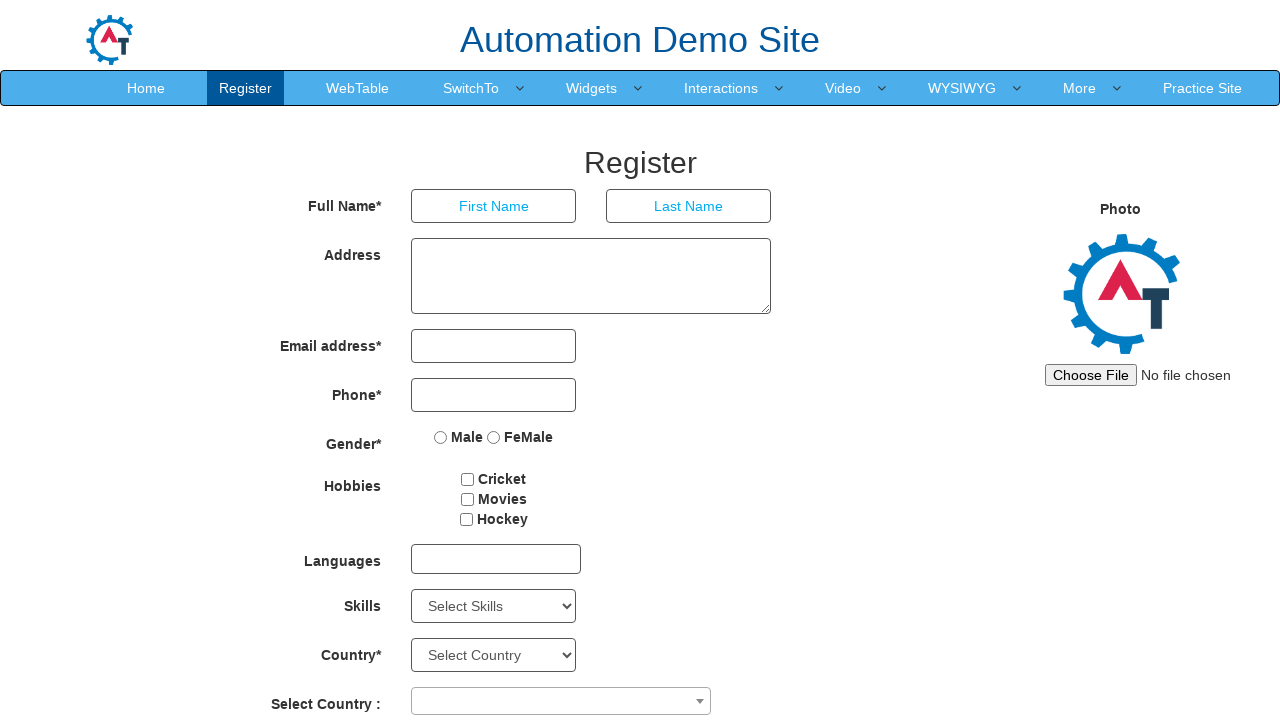

Hovered over Widgets menu item at (592, 88) on xpath=//a[@href='Widgets.html']
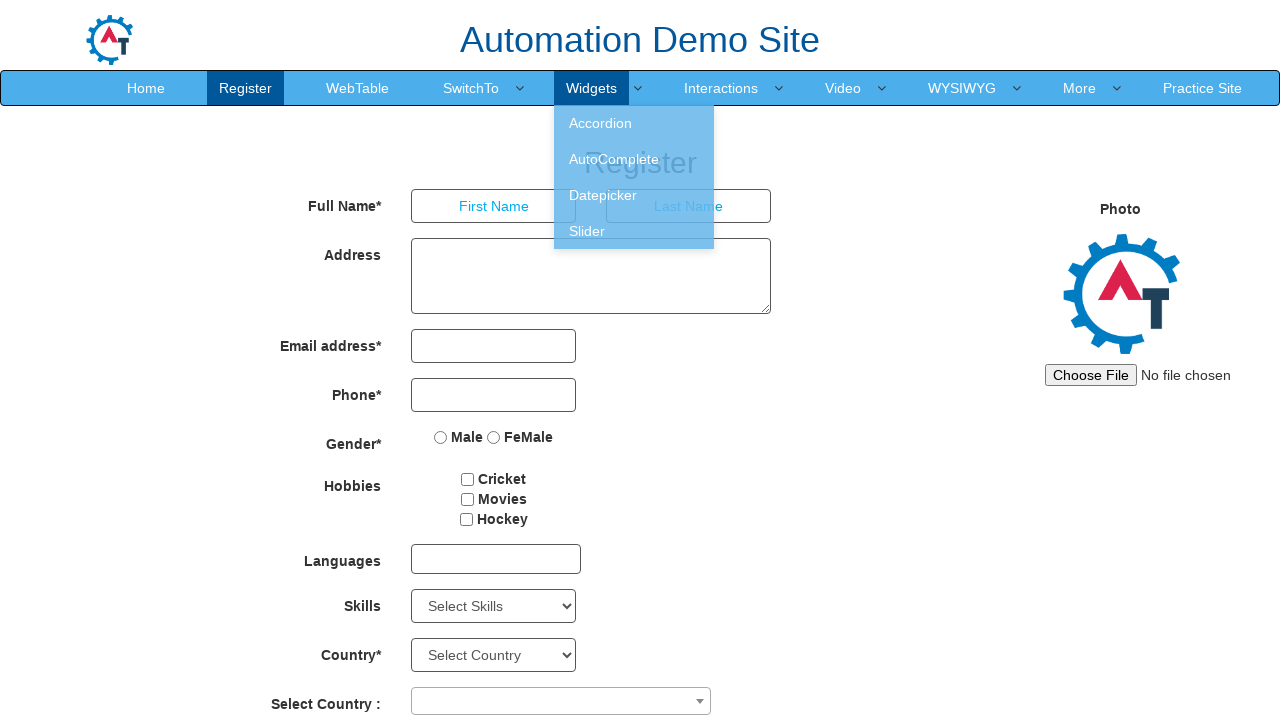

Clicked on Datepicker submenu item at (634, 195) on xpath=//a[@href='Datepicker.html']
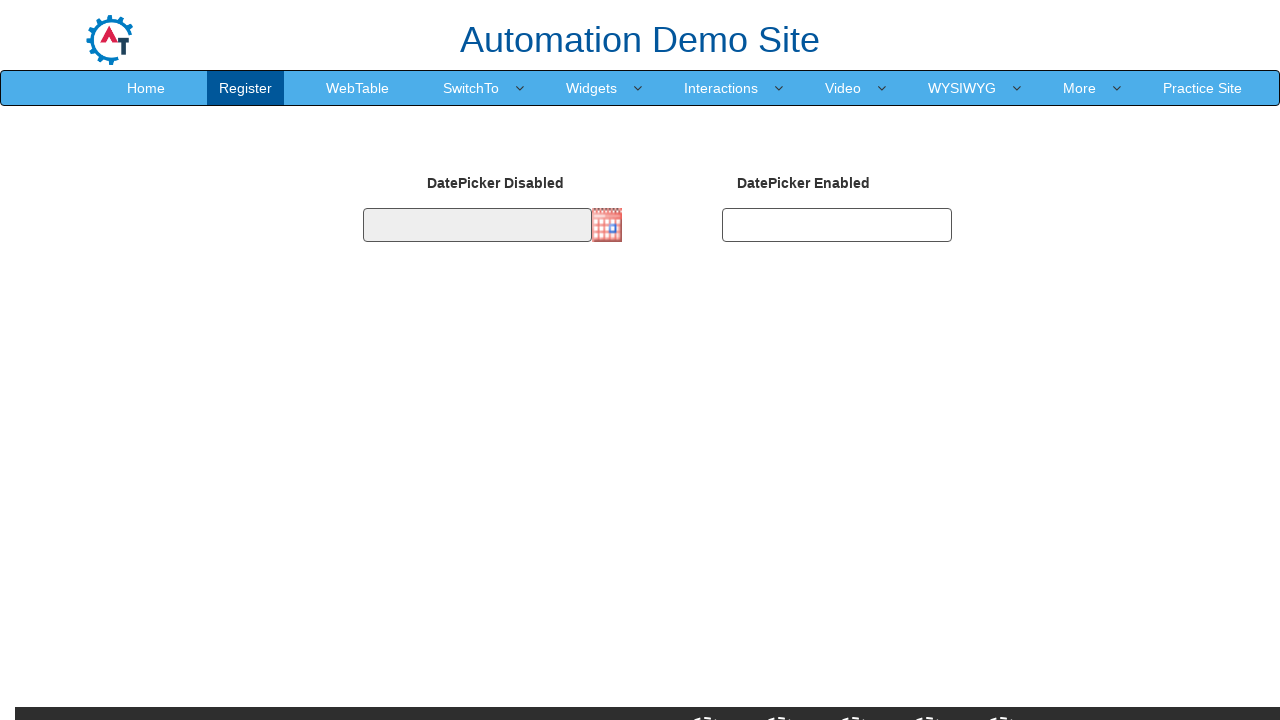

Set datepicker value to 09/12/2017 using JavaScript
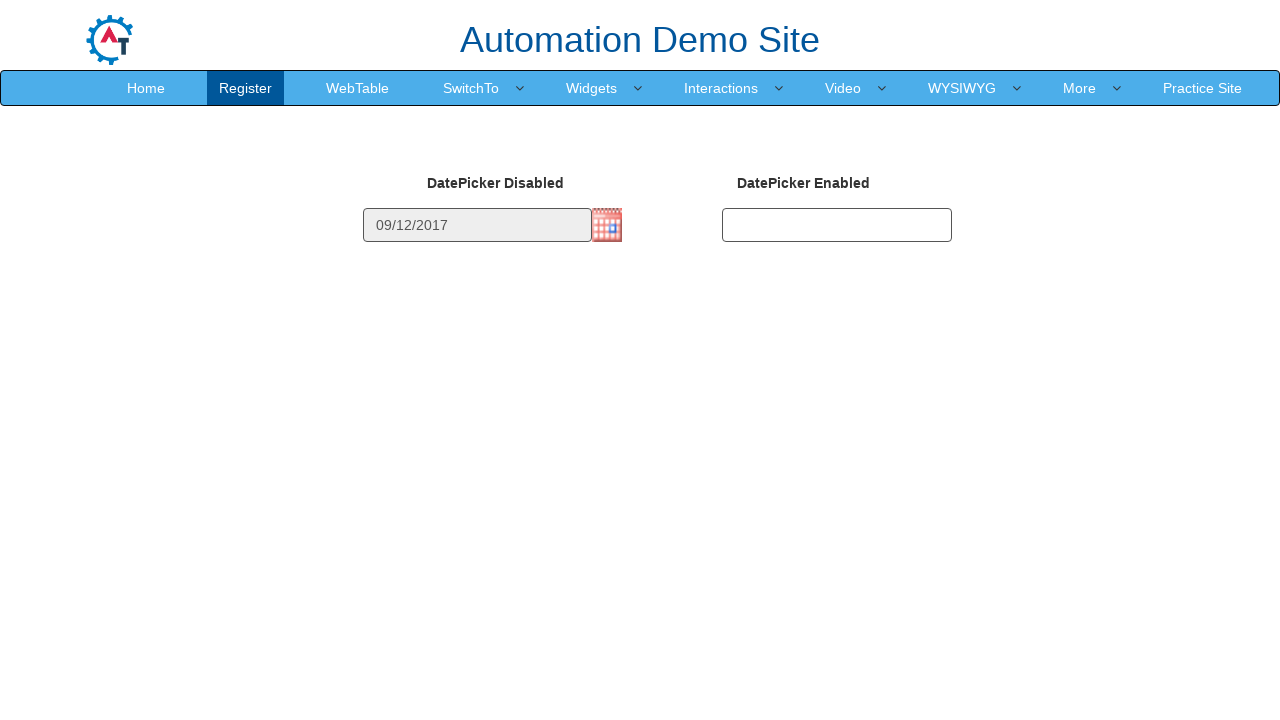

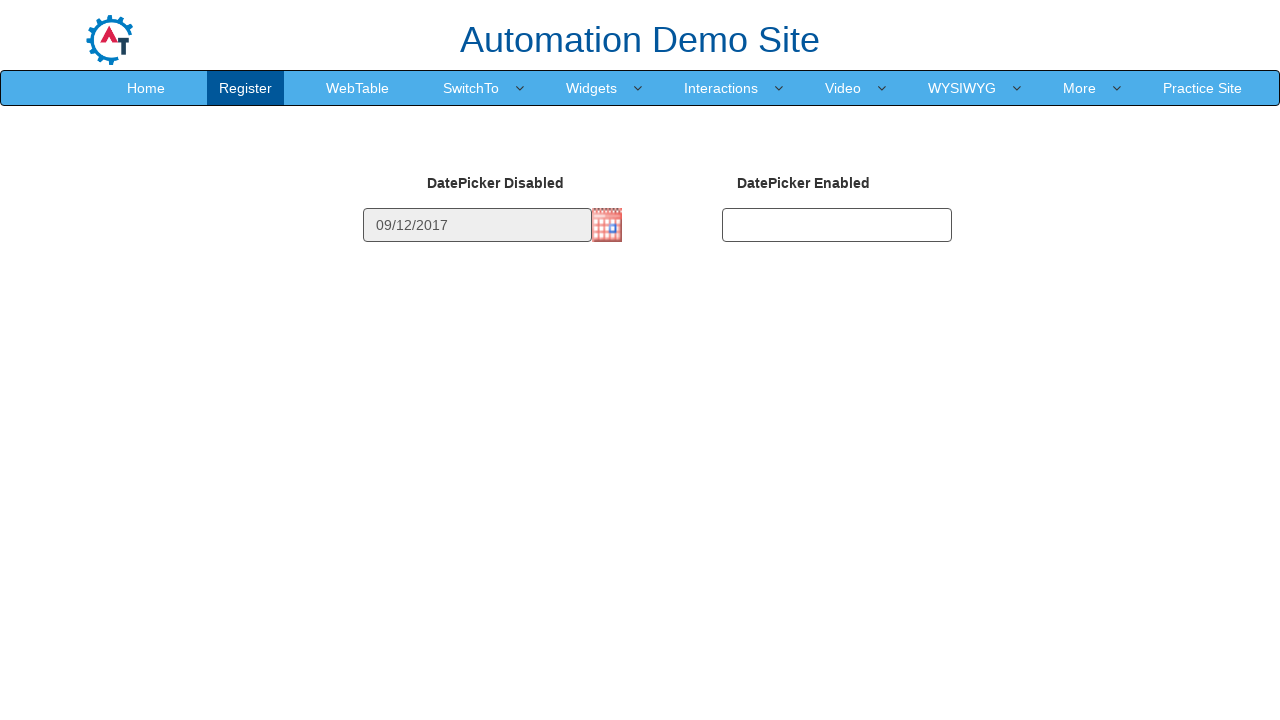